Tests navigation to the GitHub Pricing page by clicking the search field and selecting the Pricing link from the dropdown

Starting URL: https://github.com

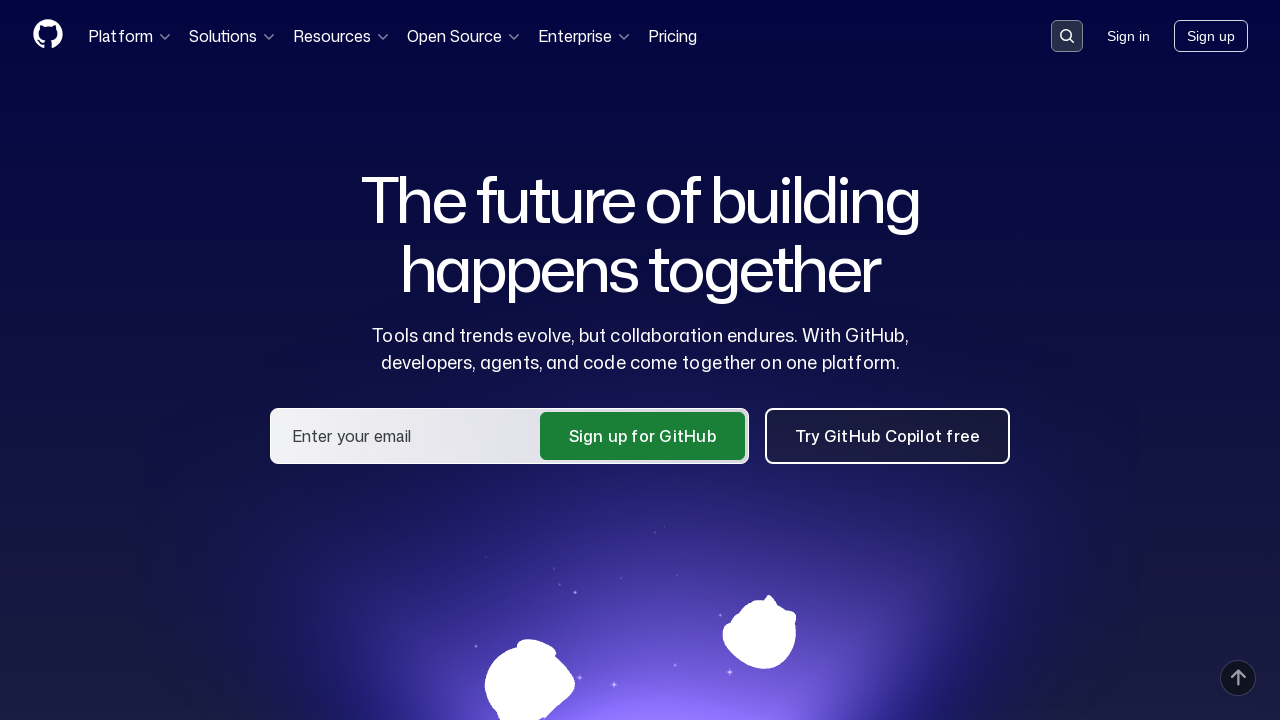

Clicked the 'Search or jump to…' input field at (1067, 36) on internal:label="Search or jump to\u2026"i
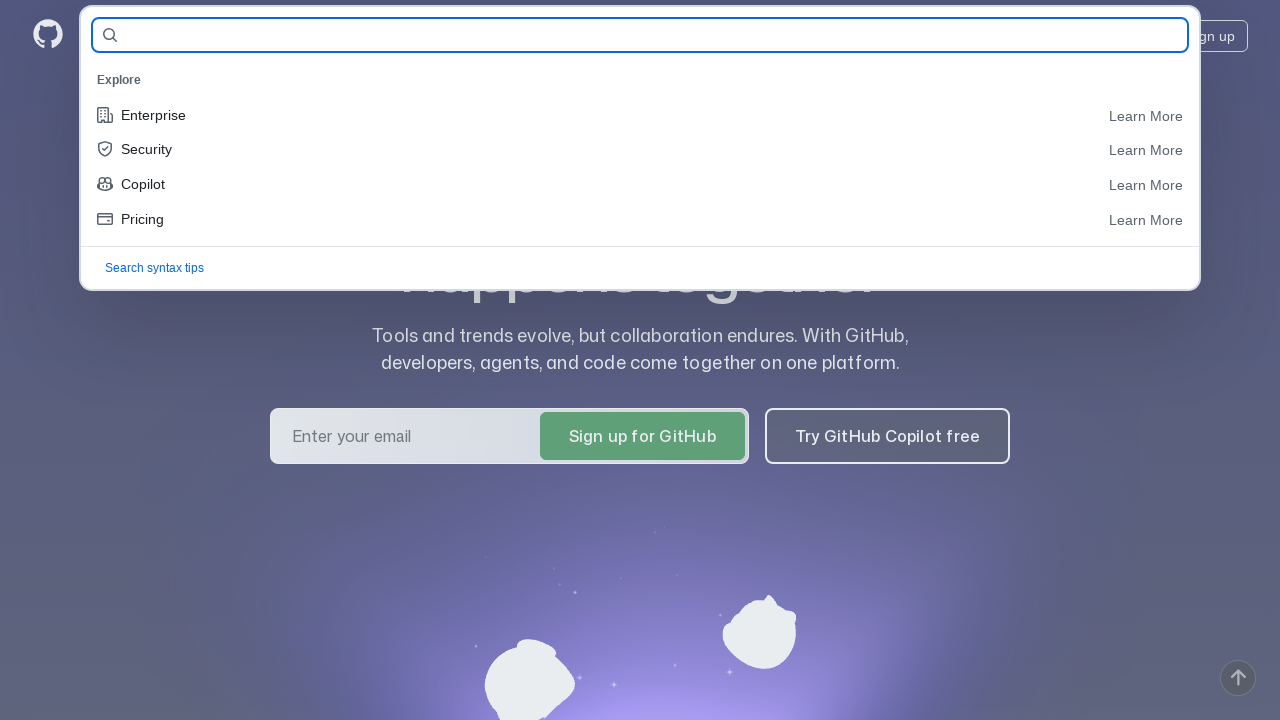

Clicked the 'Pricing' link from the dropdown menu at (640, 220) on internal:text="Pricing Learn More"i
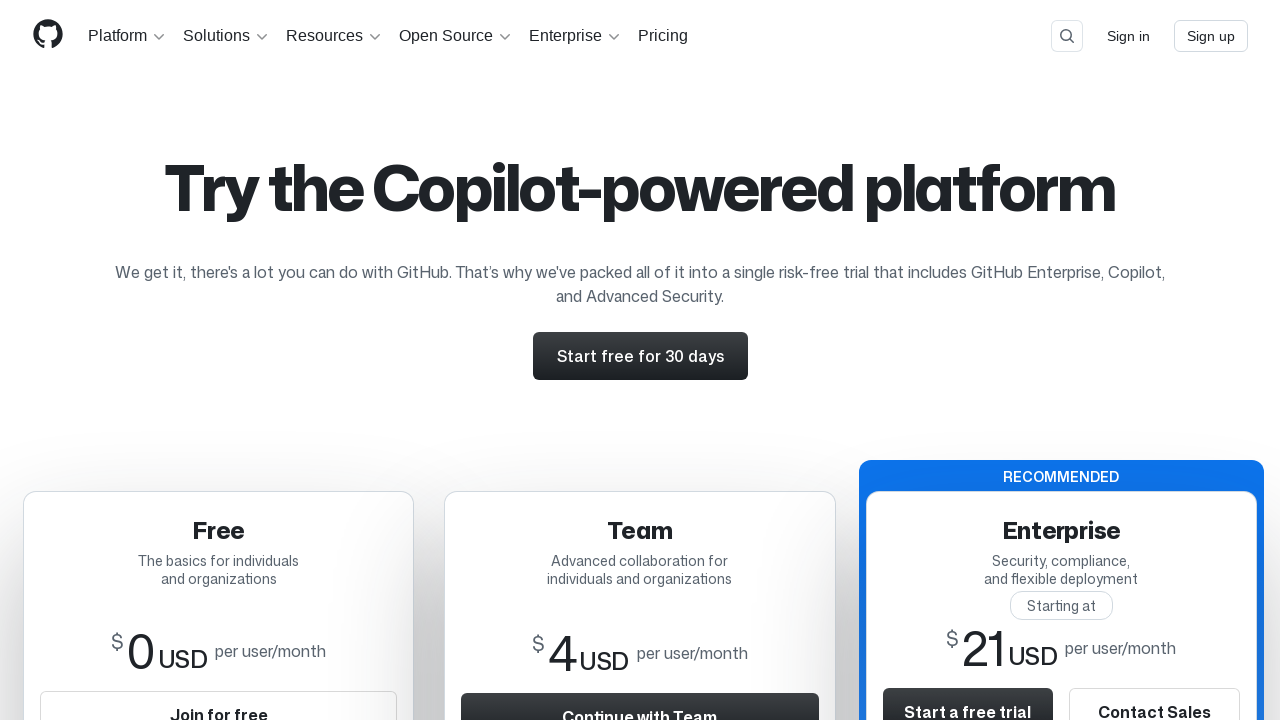

Waited for page to load (domcontentloaded)
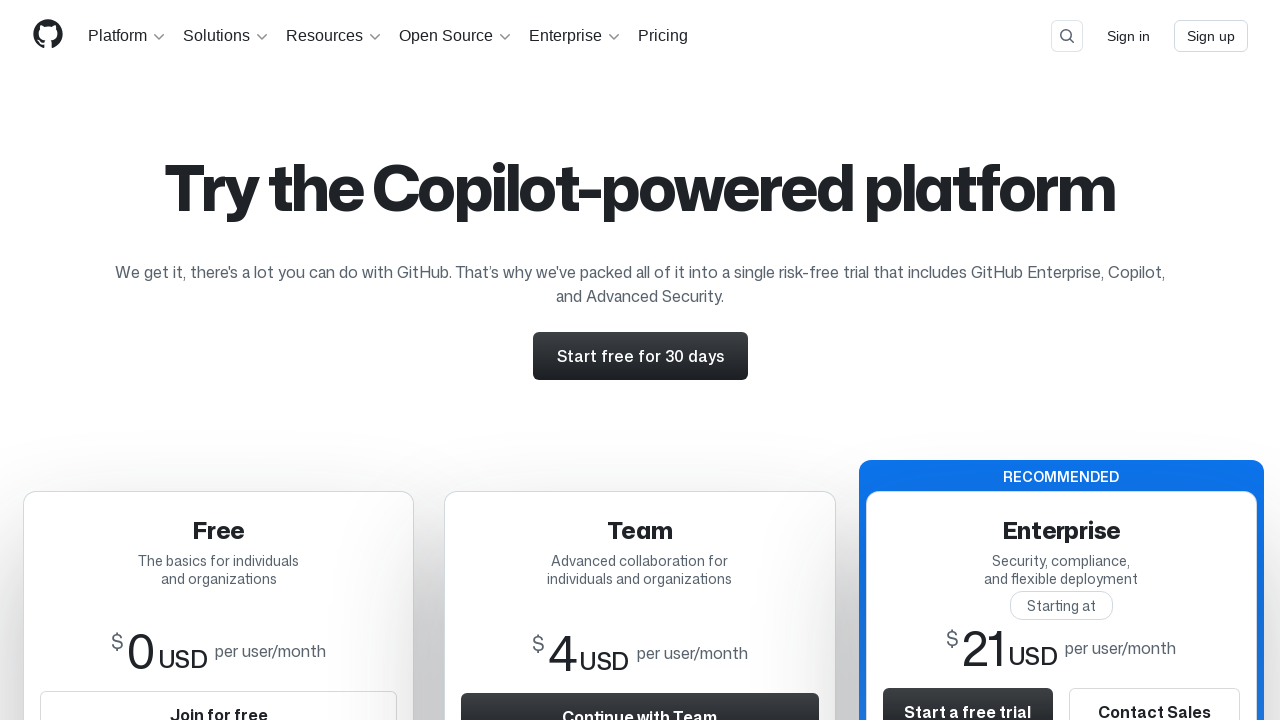

Retrieved page title: 'Pricing · Plans for every developer · GitHub'
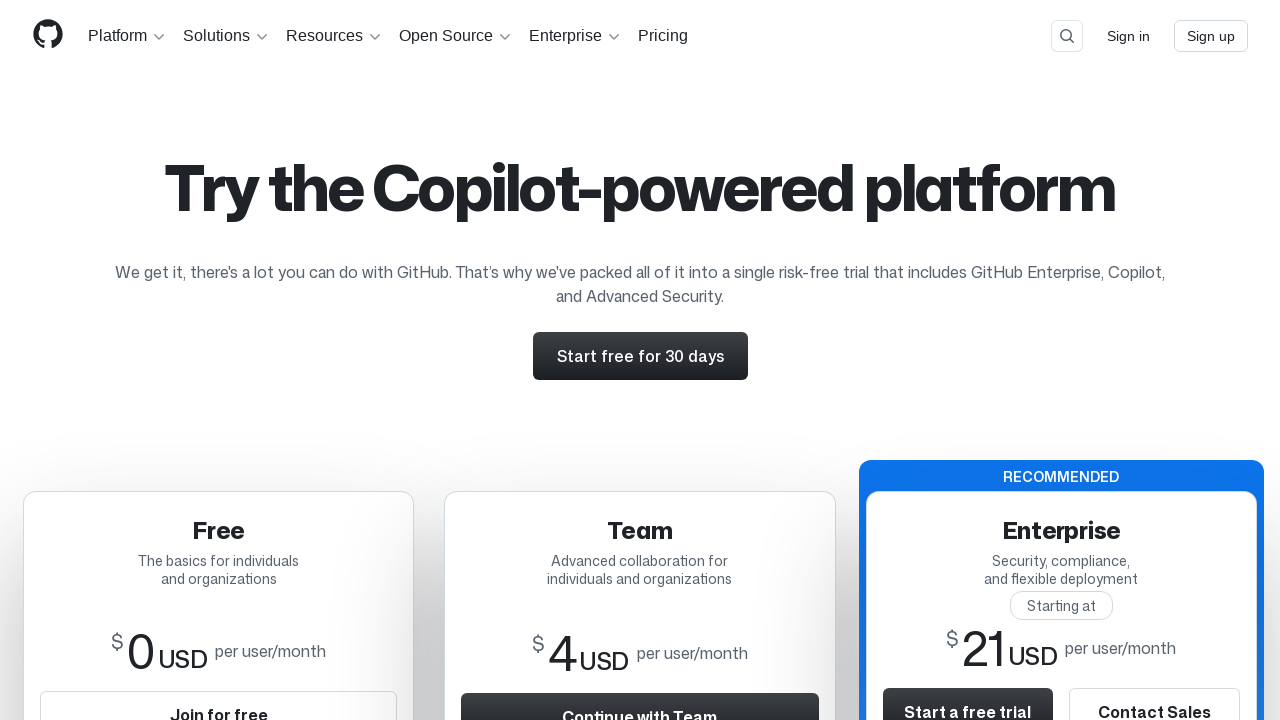

Verified page title contains 'Pricing'
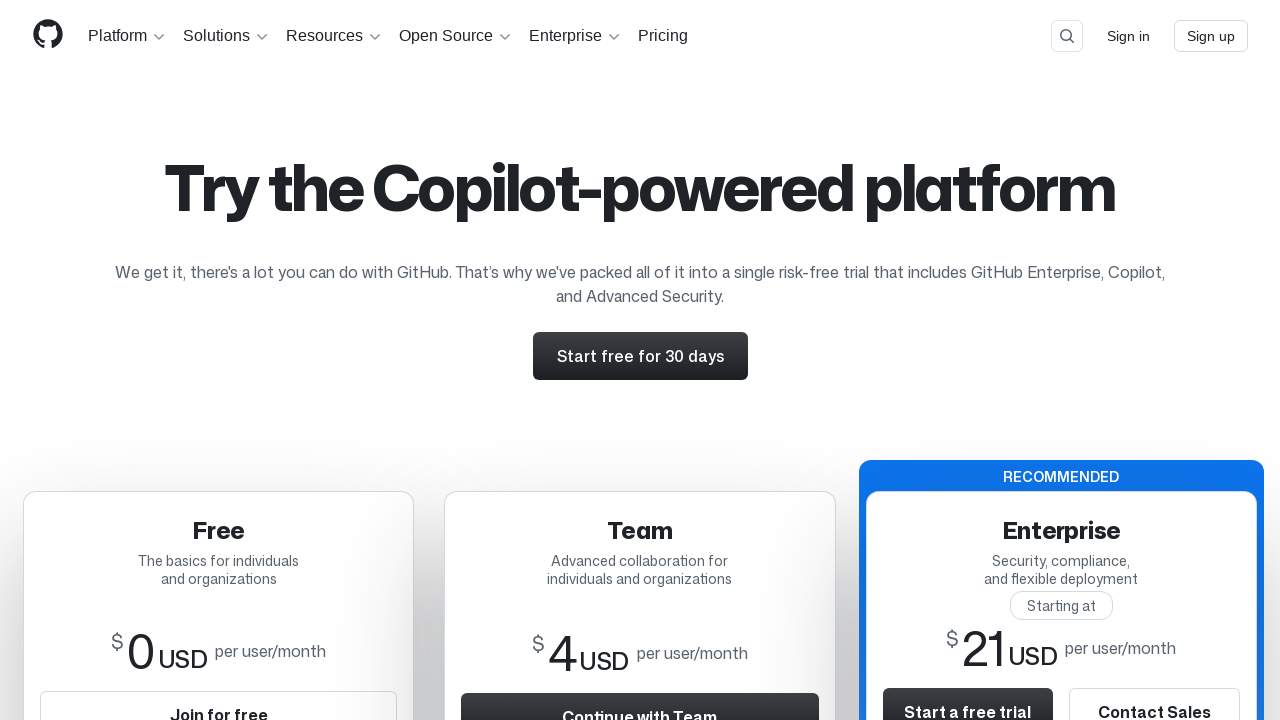

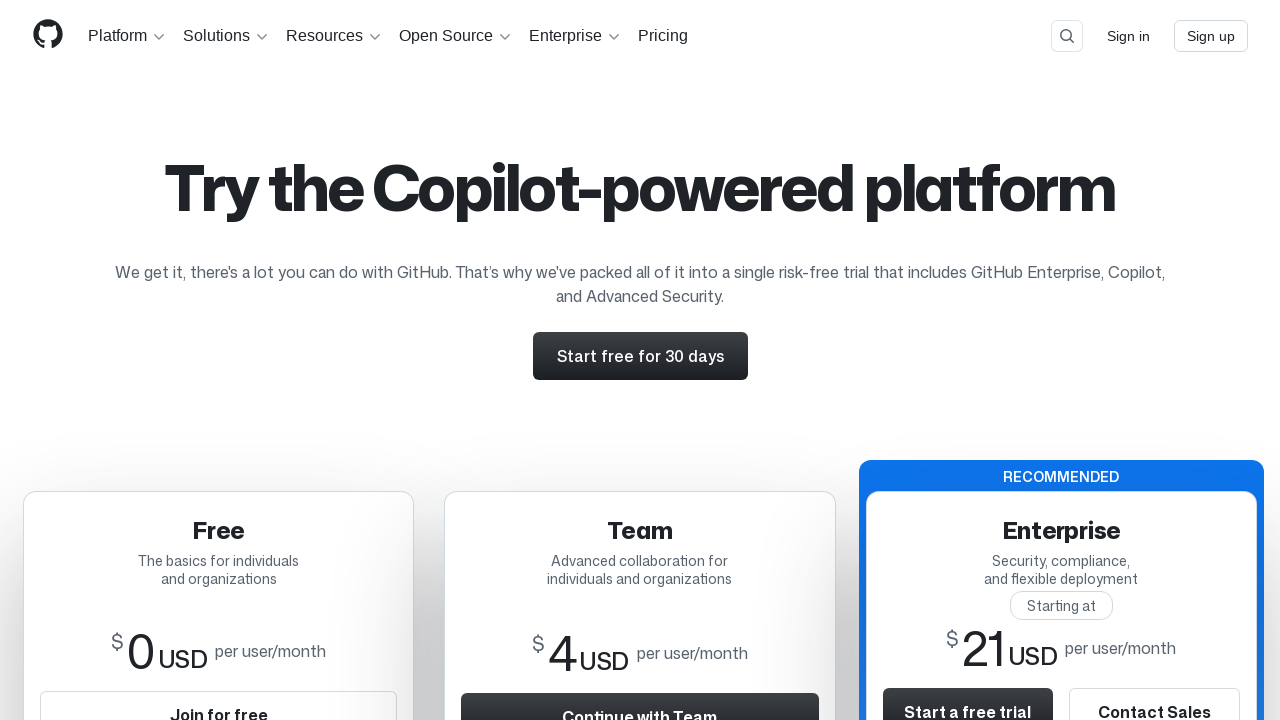